Tests visibility and invisibility of elements by clicking hide button and verifying element states

Starting URL: https://rahulshettyacademy.com/AutomationPractice/

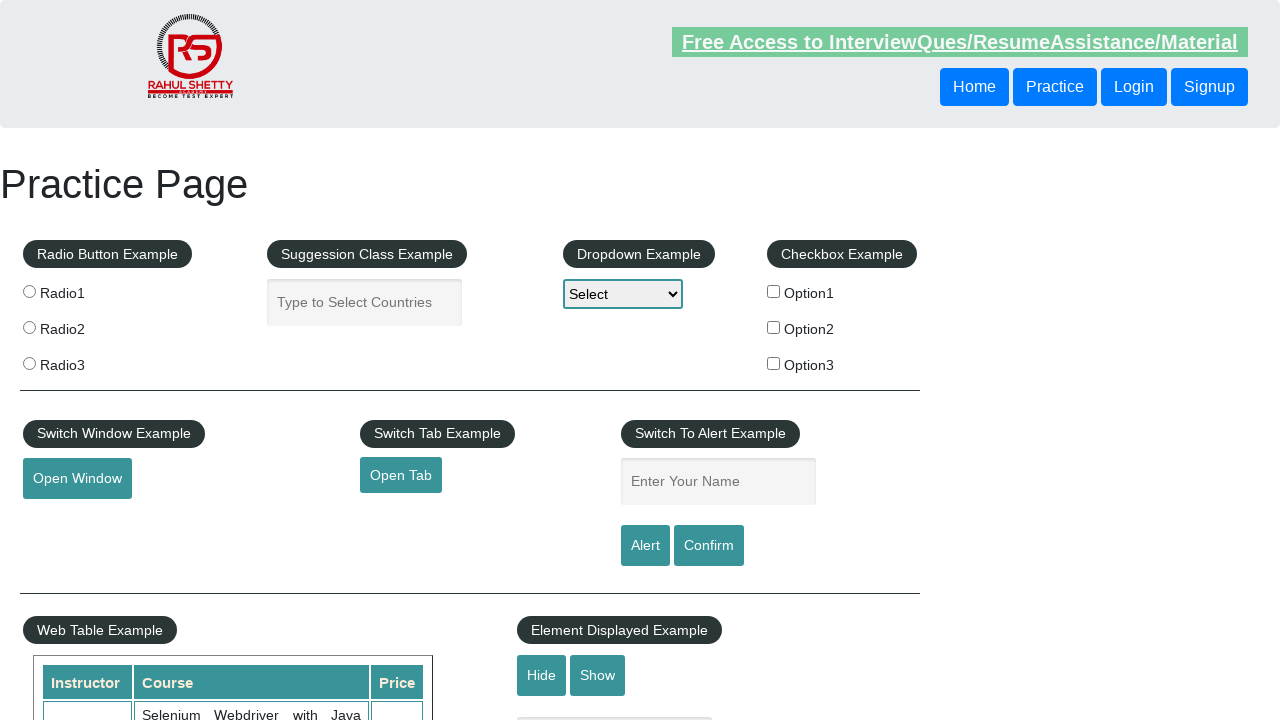

Verified that the text box is visible initially
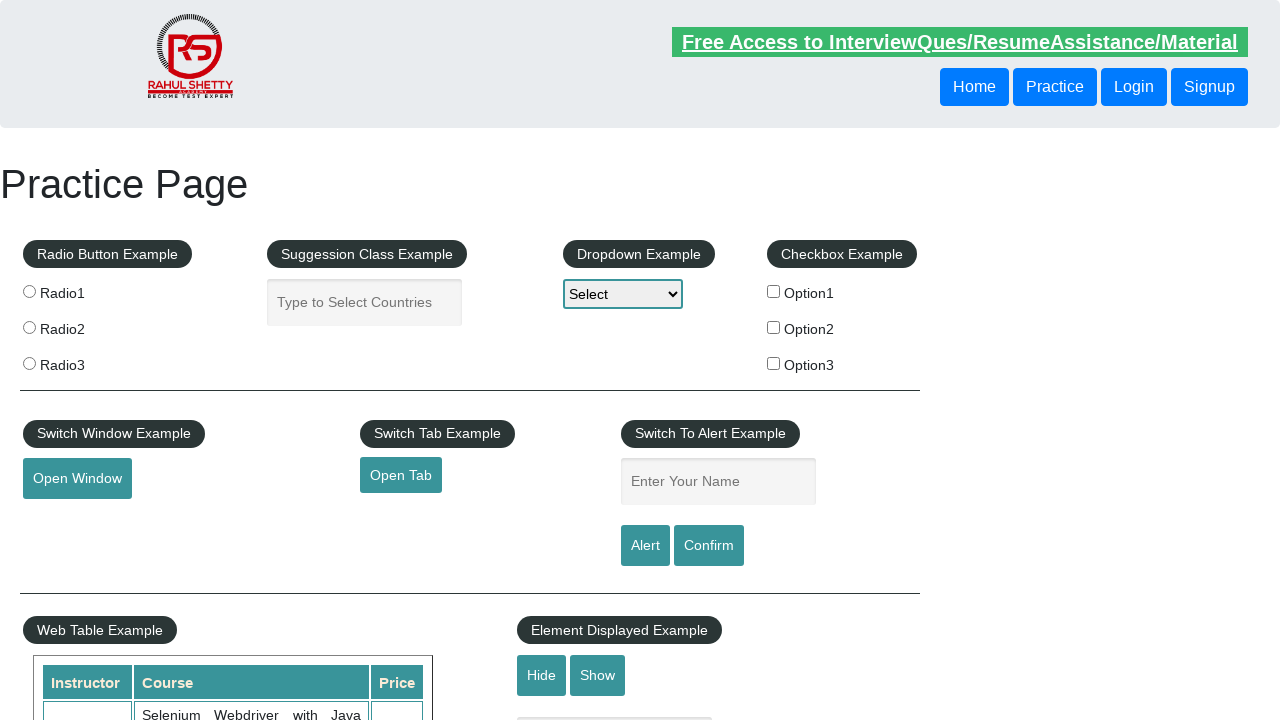

Clicked the hide button to hide the text box at (542, 675) on #hide-textbox
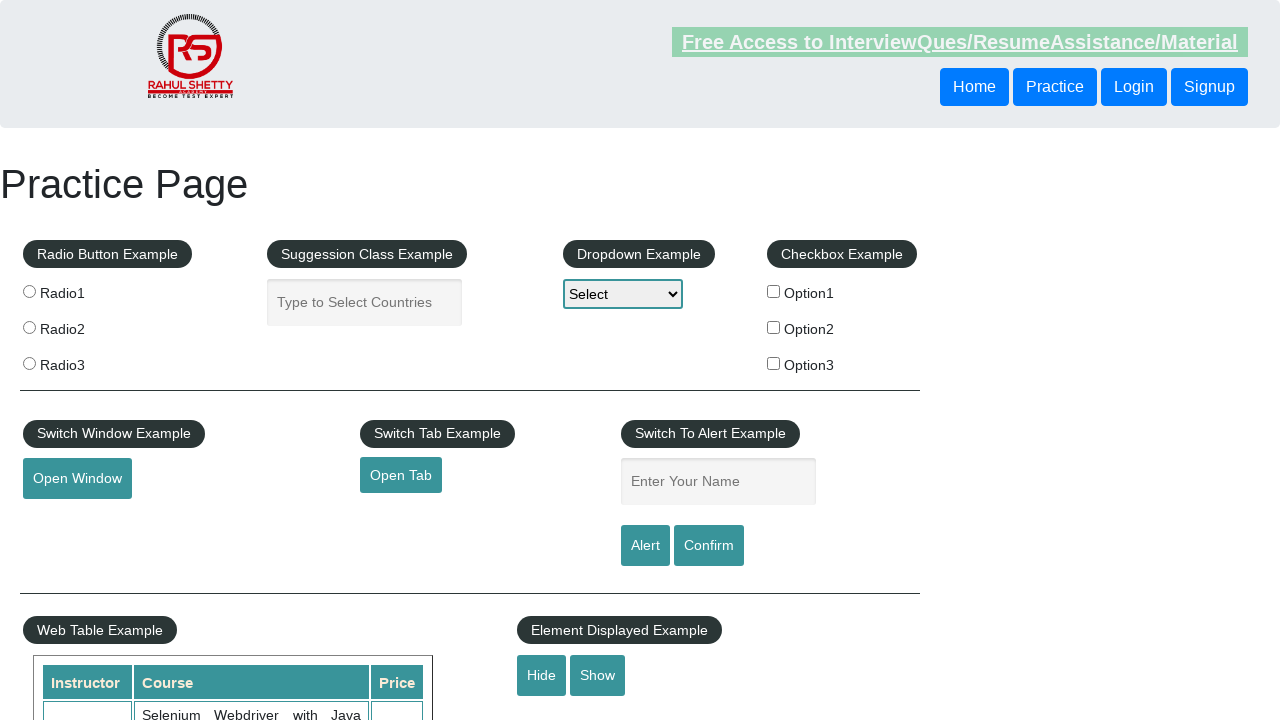

Verified that the text box is now hidden after clicking hide button
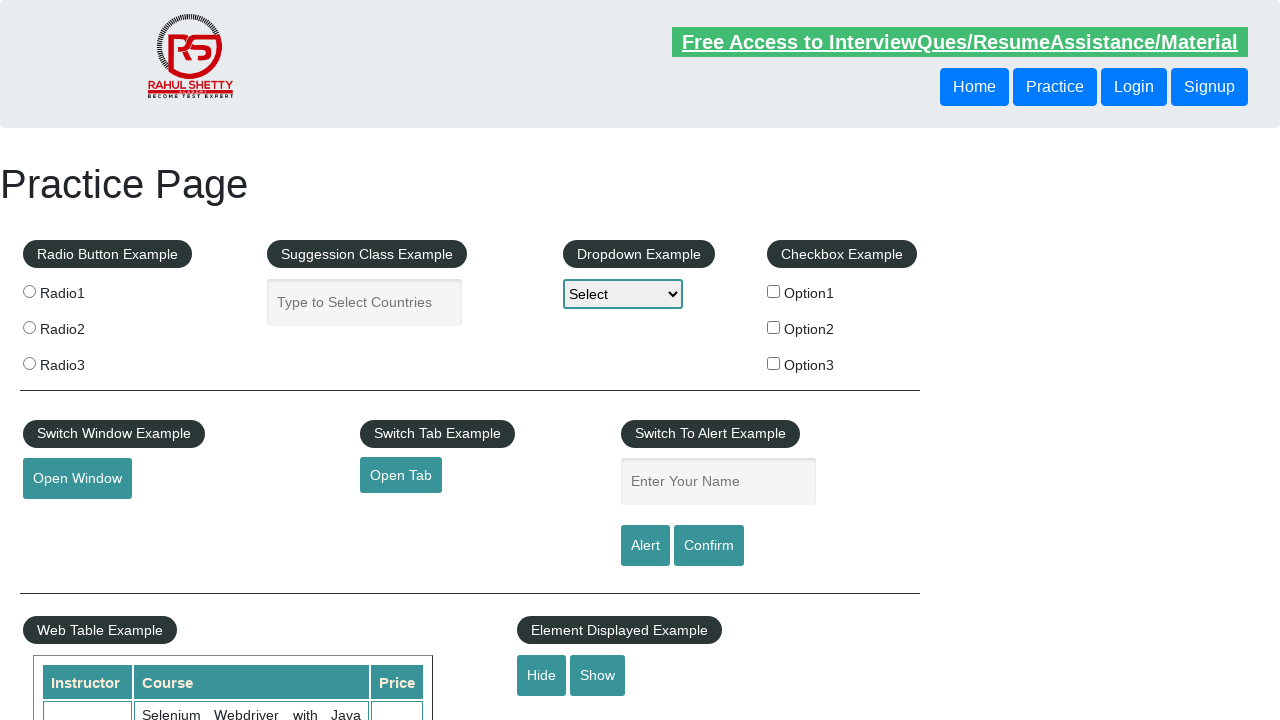

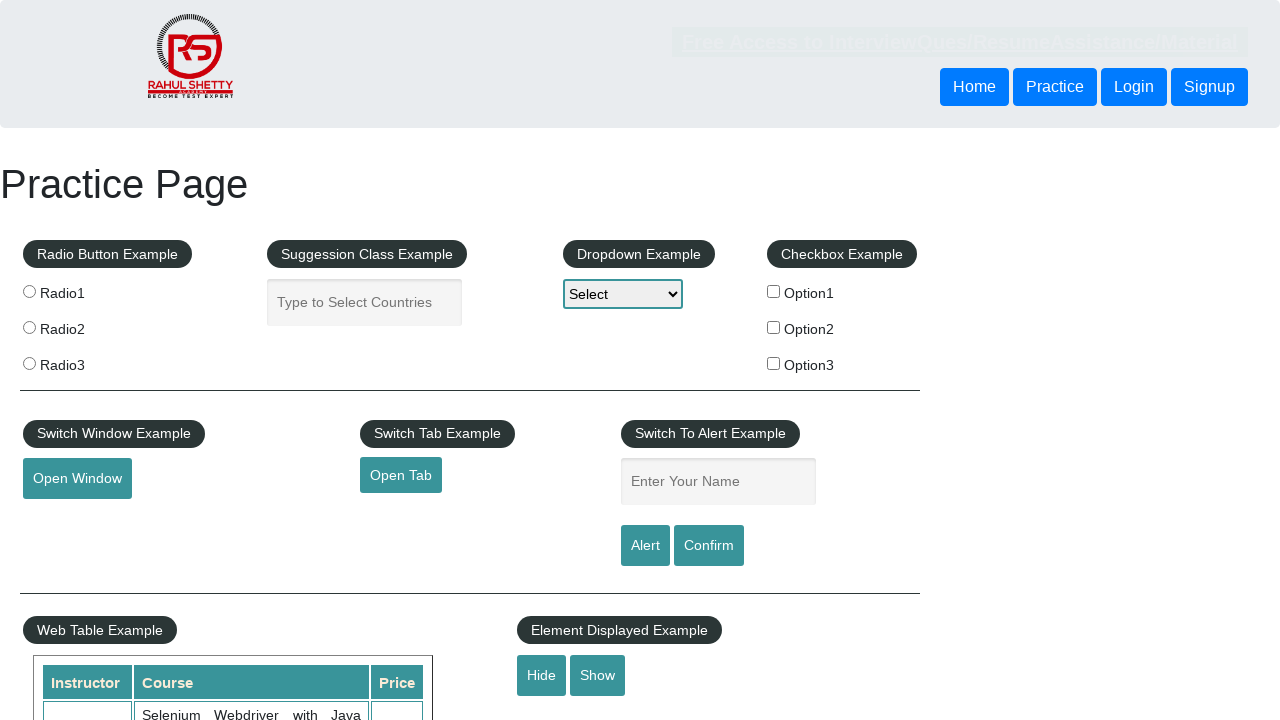